Tests navigation by clicking on the A/B Testing link, verifying the page title, navigating back to the home page, and verifying the home page title.

Starting URL: https://practice.cydeo.com

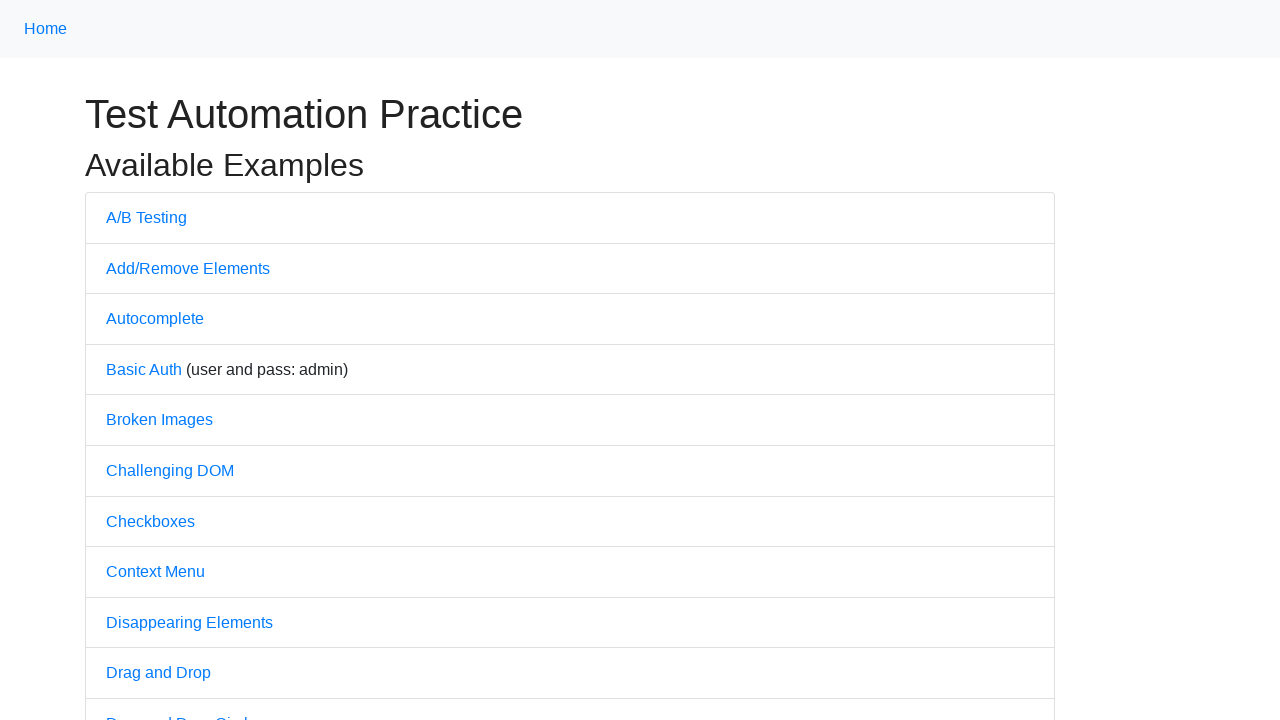

Clicked on A/B Testing link at (146, 217) on text=A/B Testing
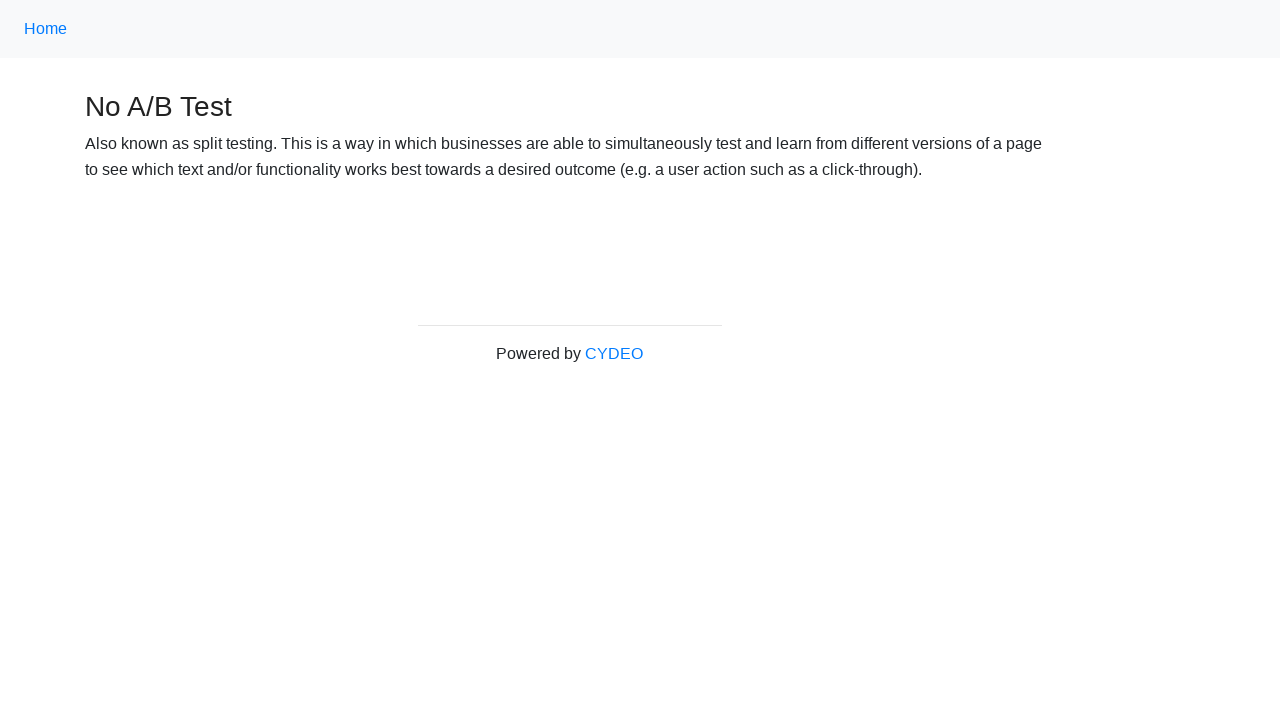

A/B Testing page loaded
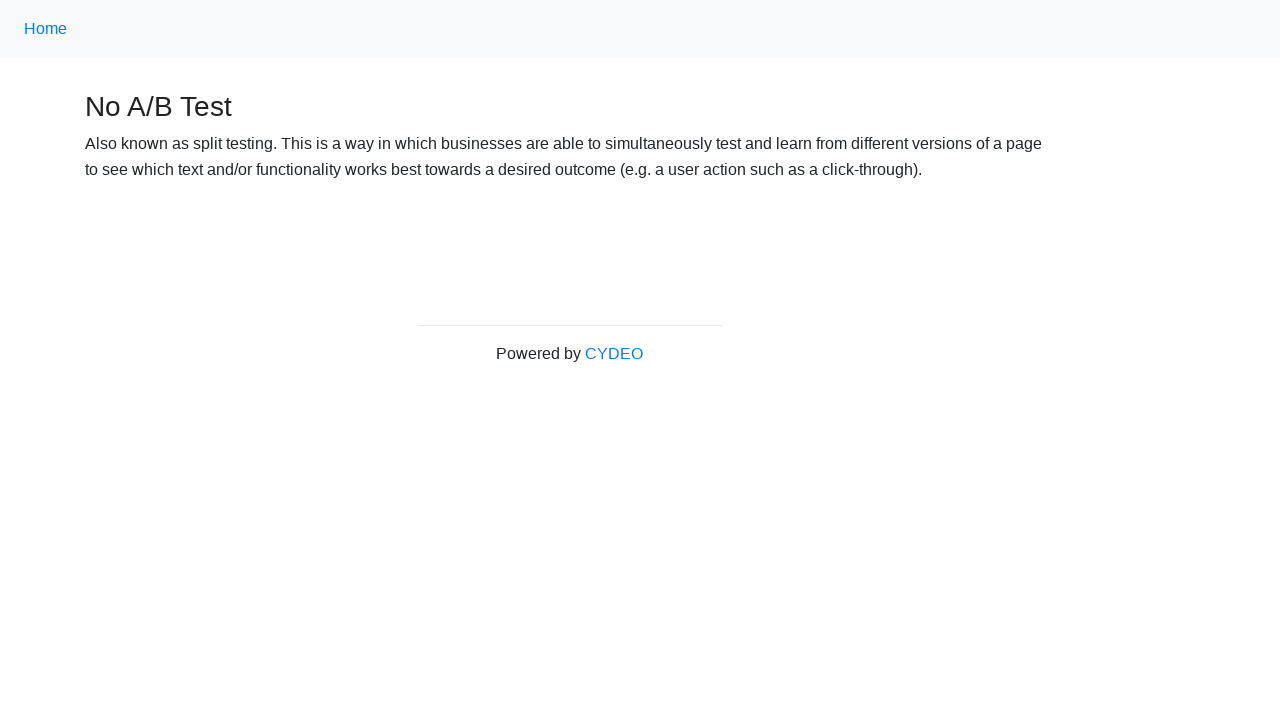

Verified A/B Test page title is 'No A/B Test'
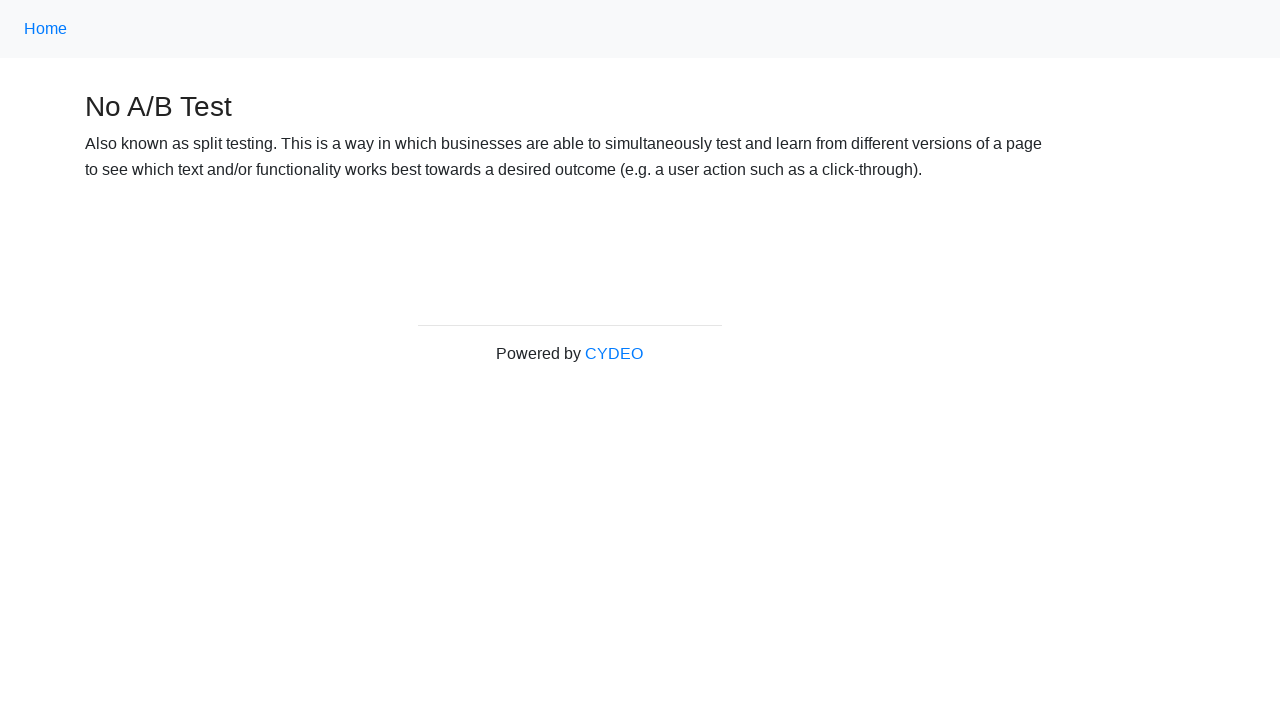

Navigated back to home page
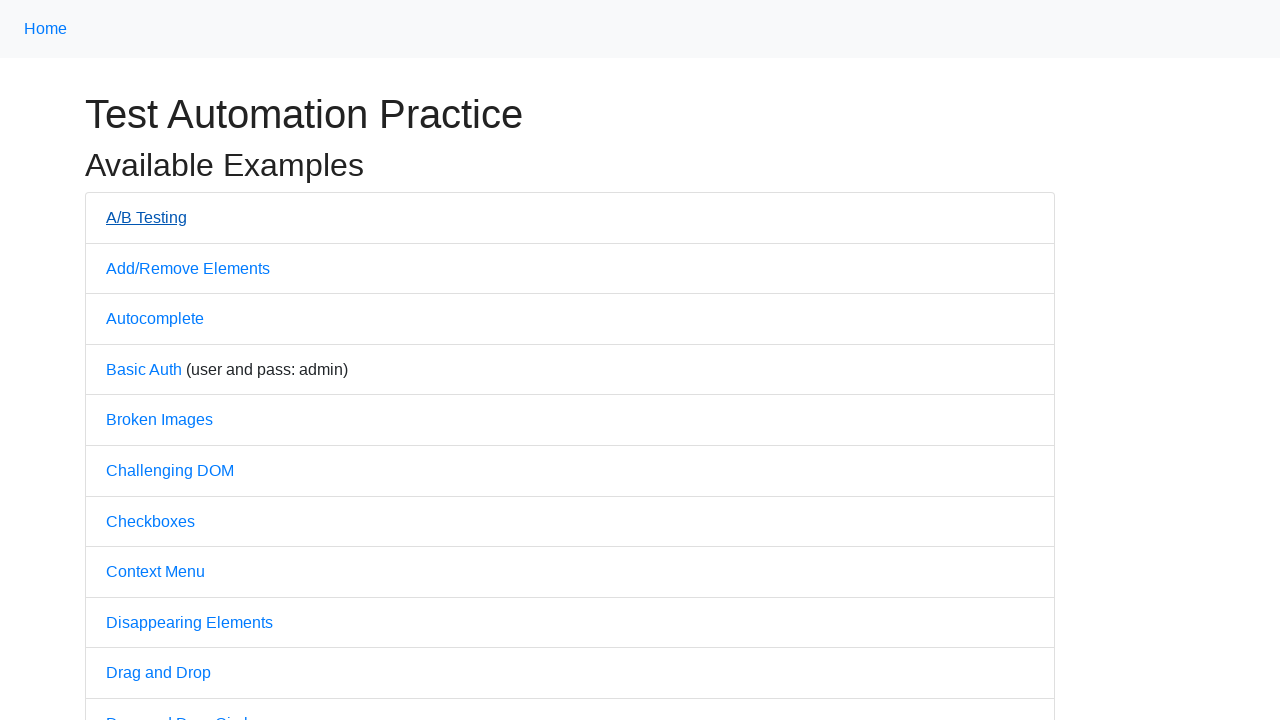

Home page loaded
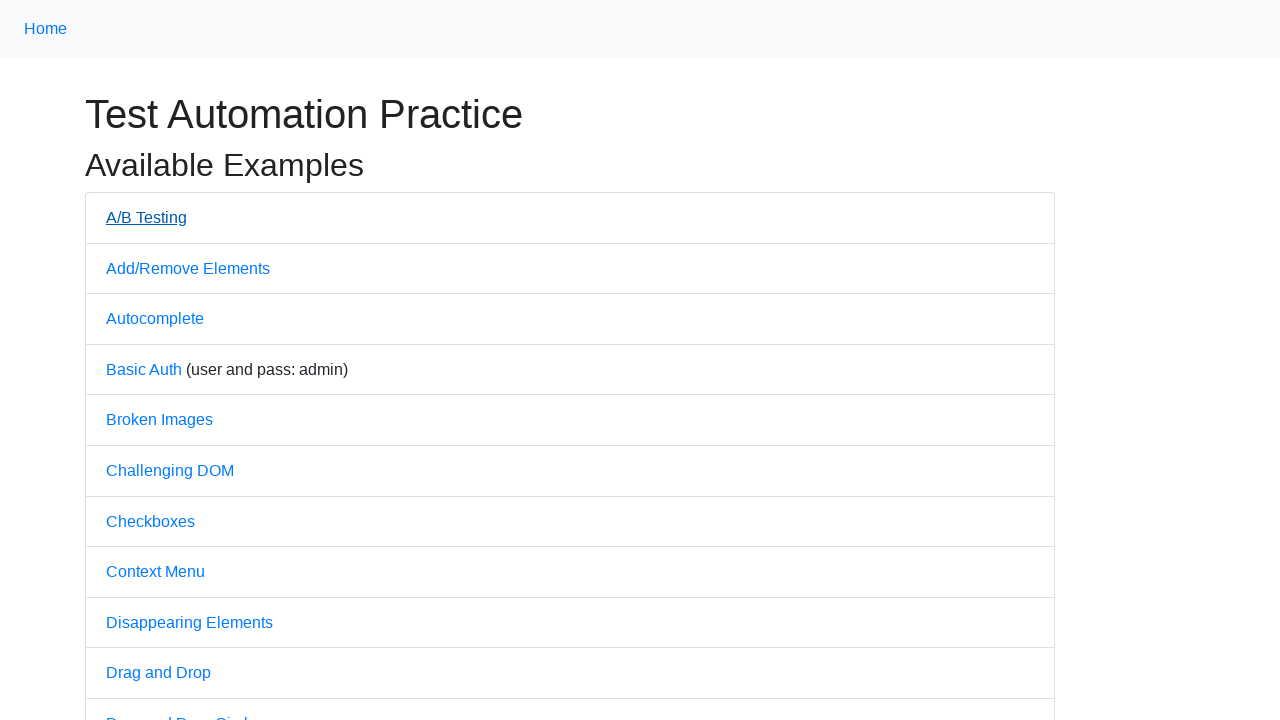

Verified home page title is 'Practice'
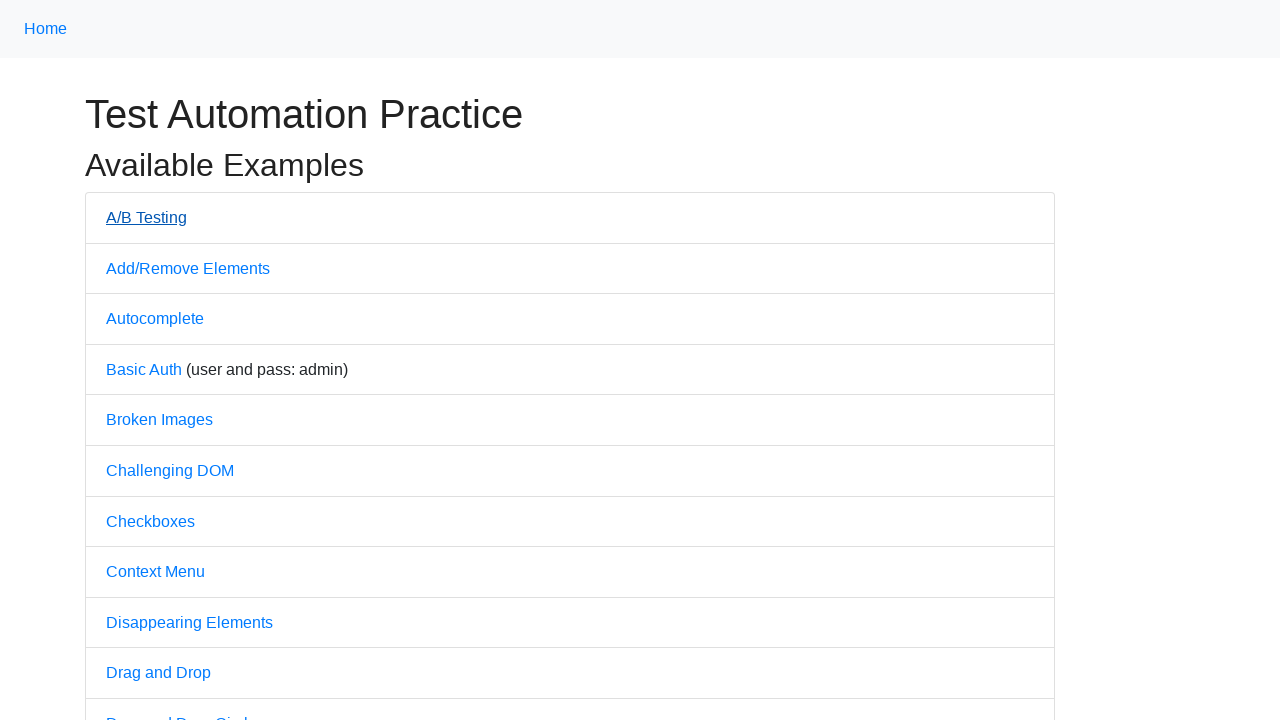

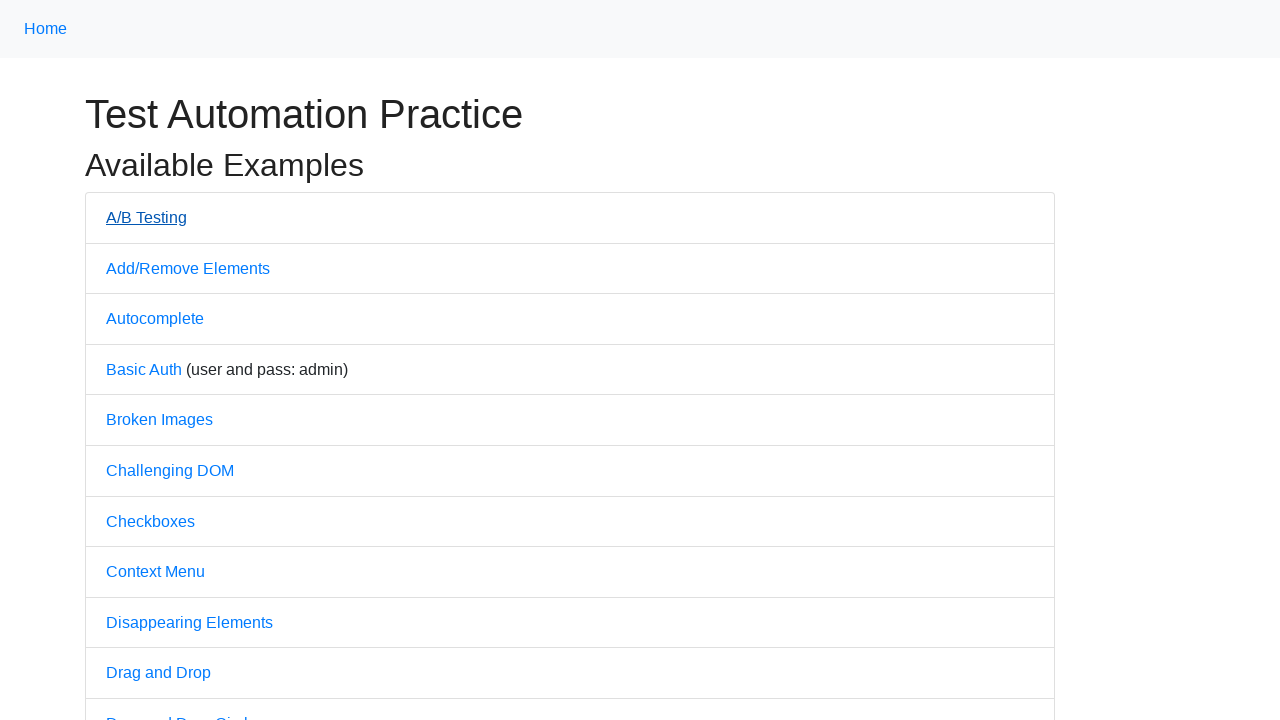